Navigates to a page with many elements and highlights a specific element by changing its border style to a red dashed border, then reverts the style after a brief pause.

Starting URL: http://the-internet.herokuapp.com/large

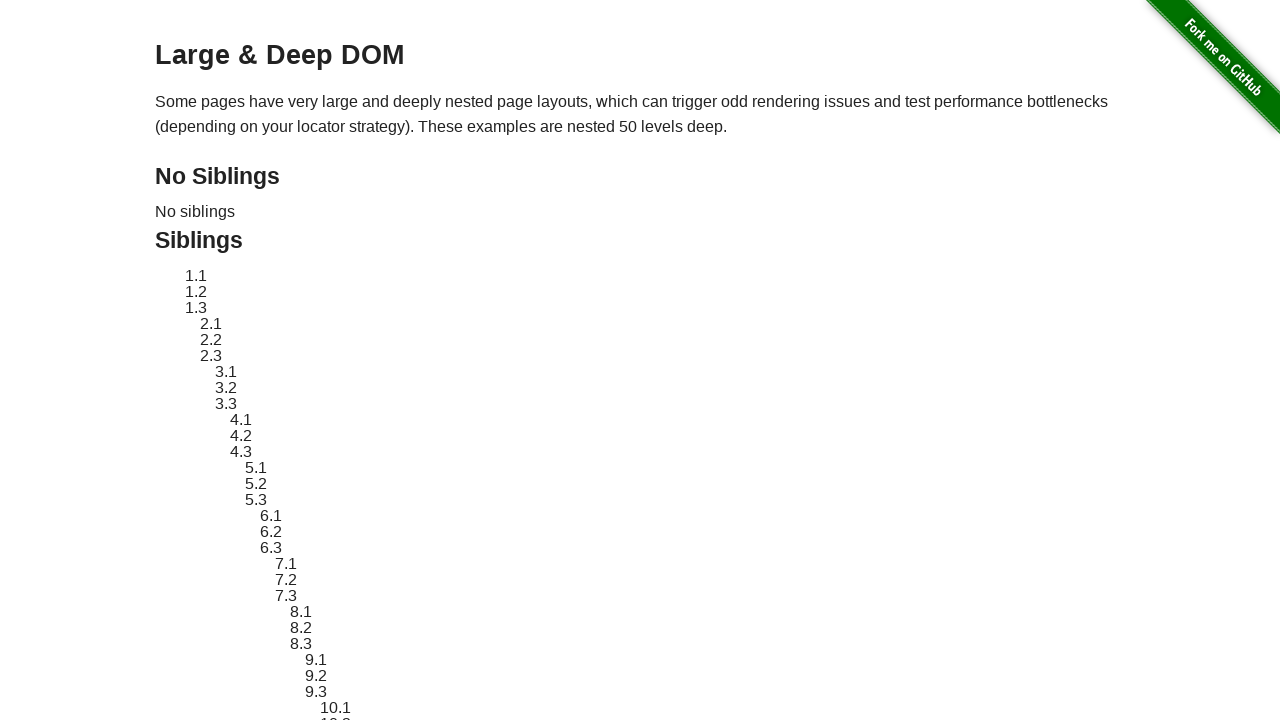

Navigated to the-internet.herokuapp.com/large
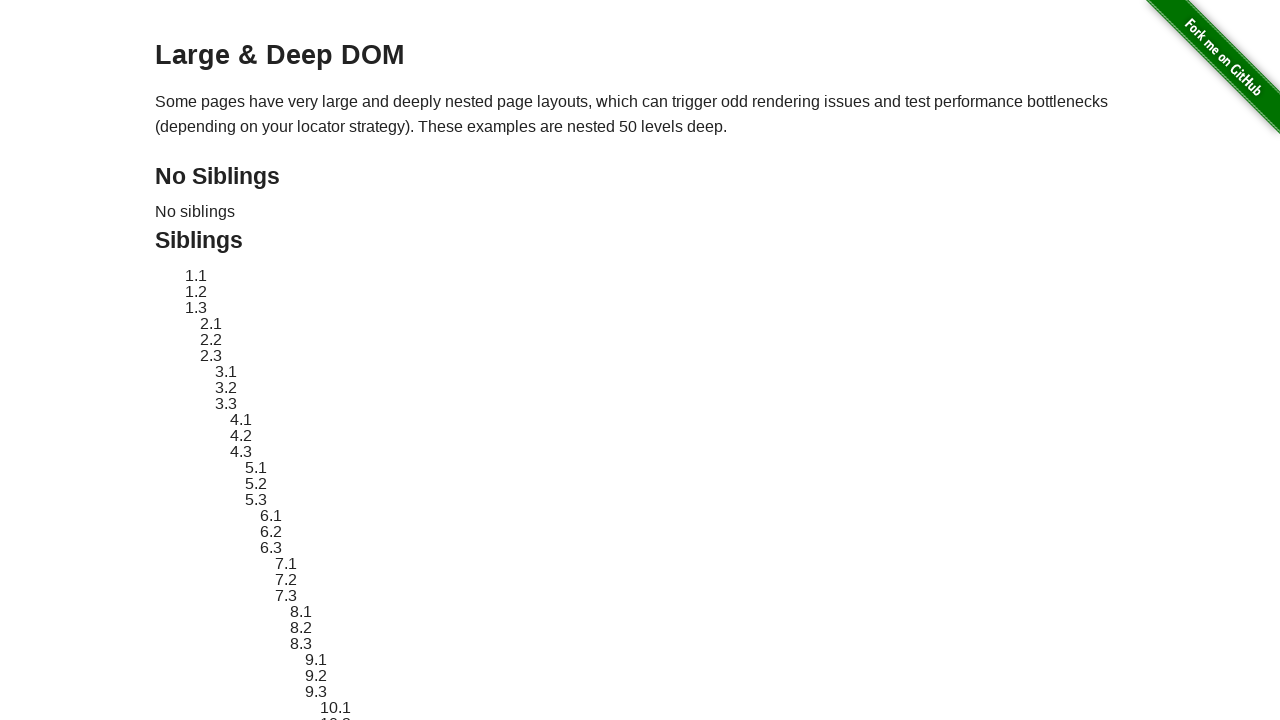

Located target element #sibling-2.3
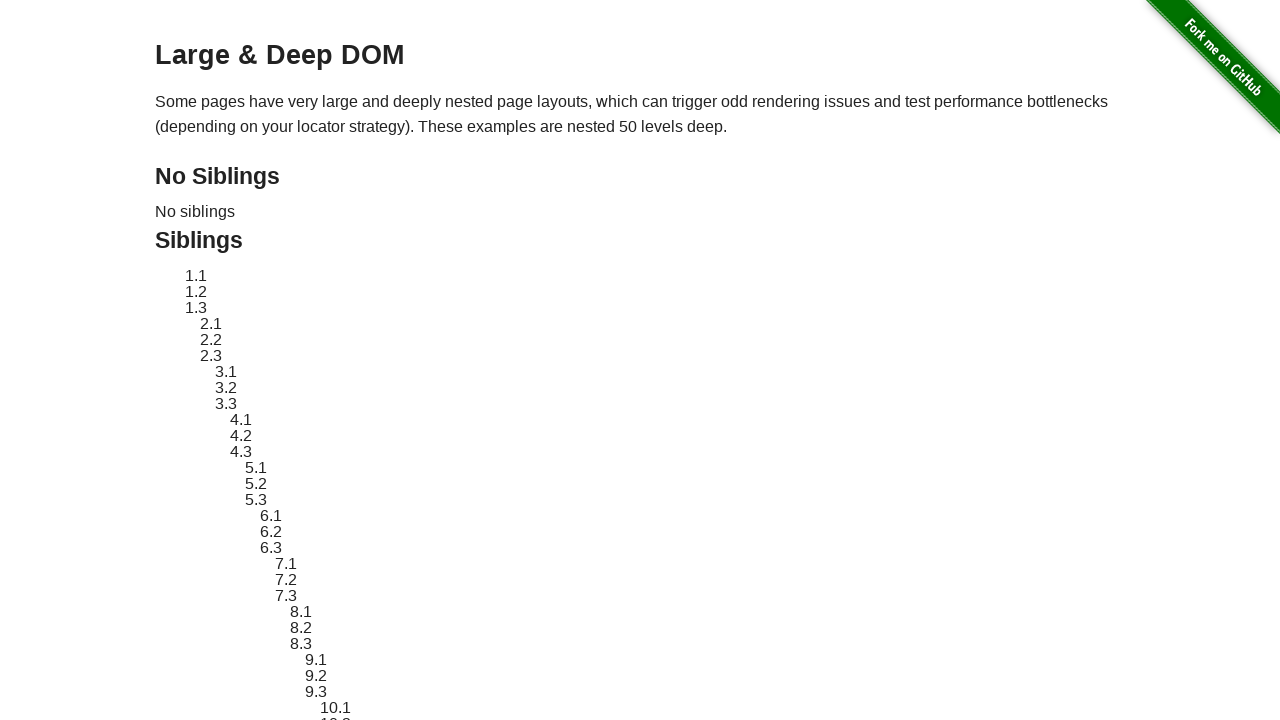

Target element is now visible
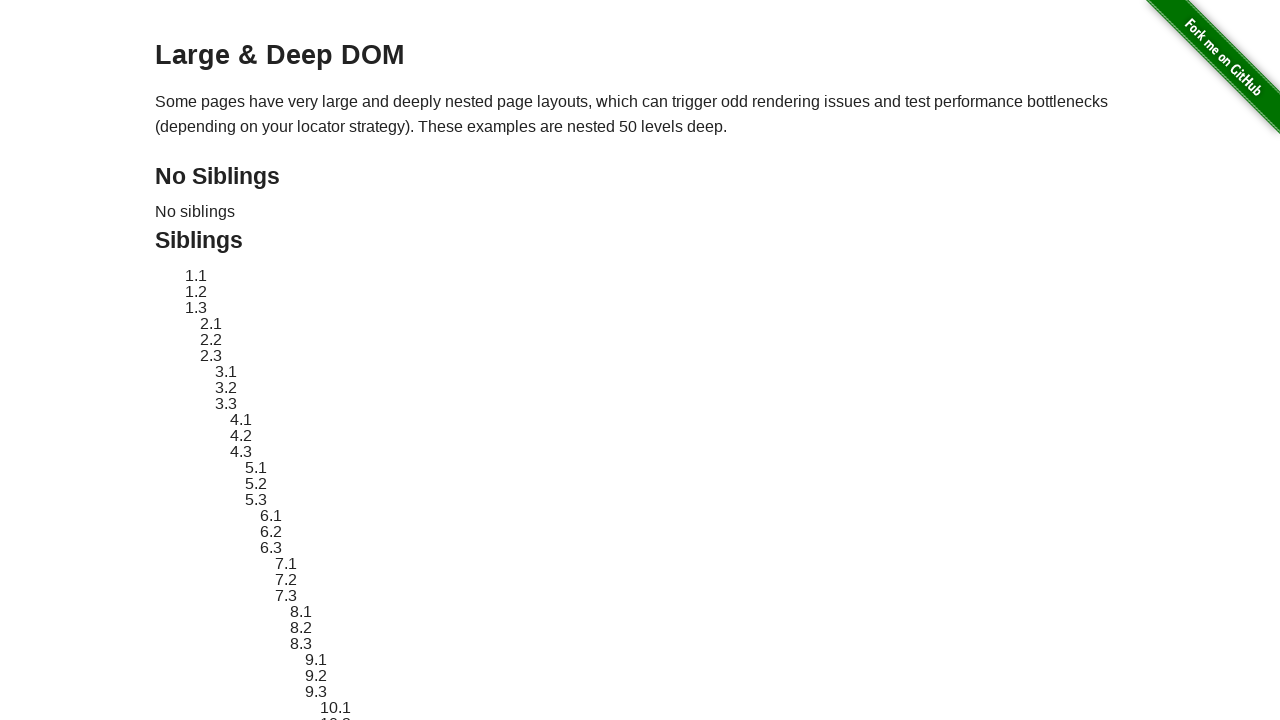

Stored original element style
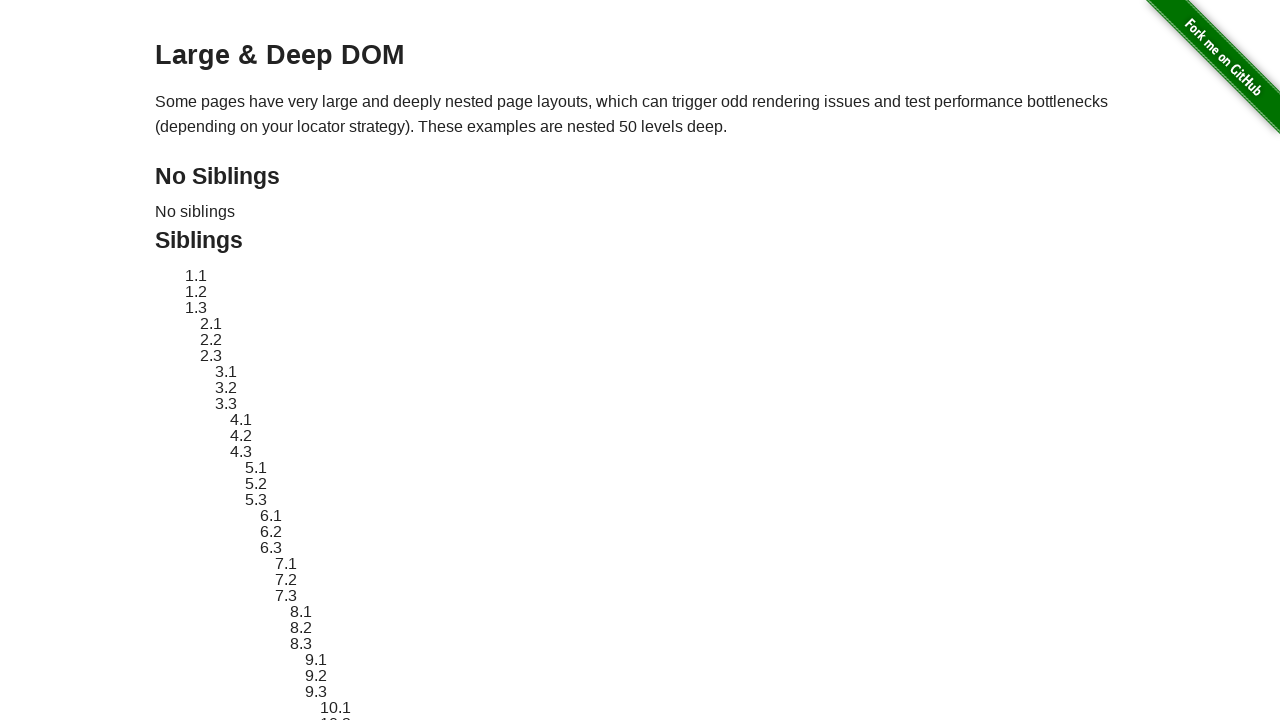

Applied red dashed border highlight to target element
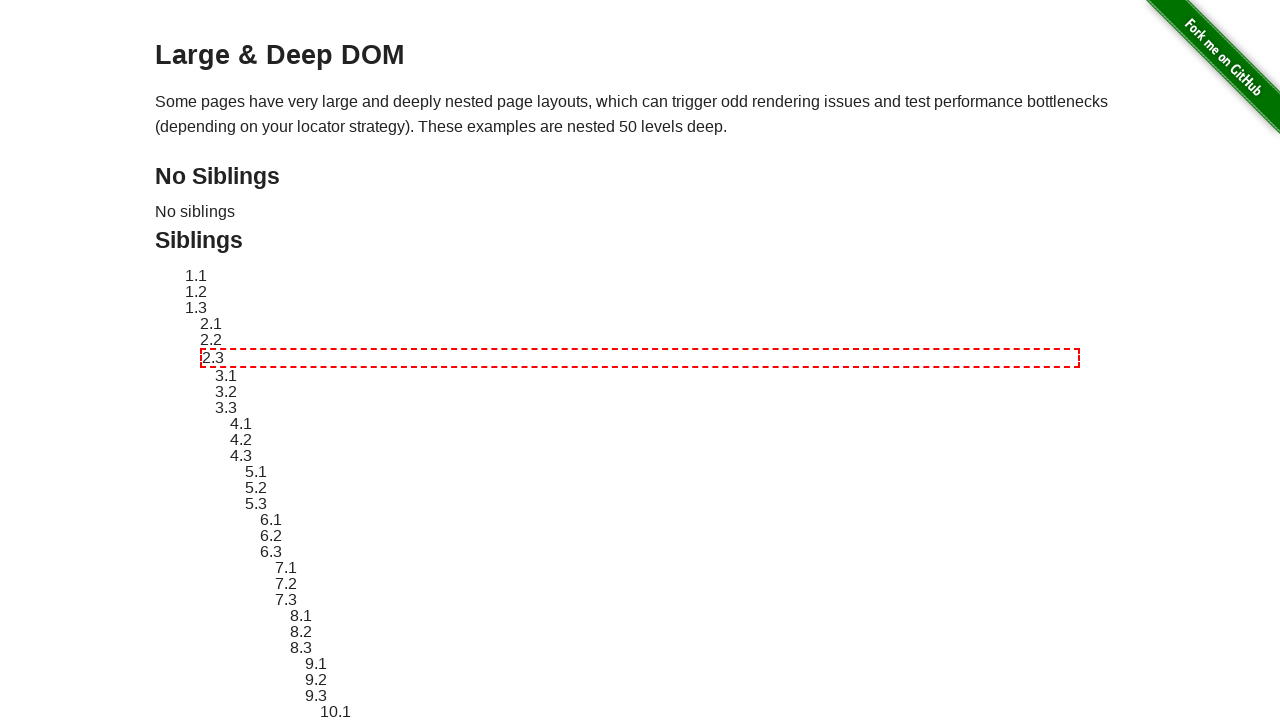

Waited 2 seconds to observe highlight effect
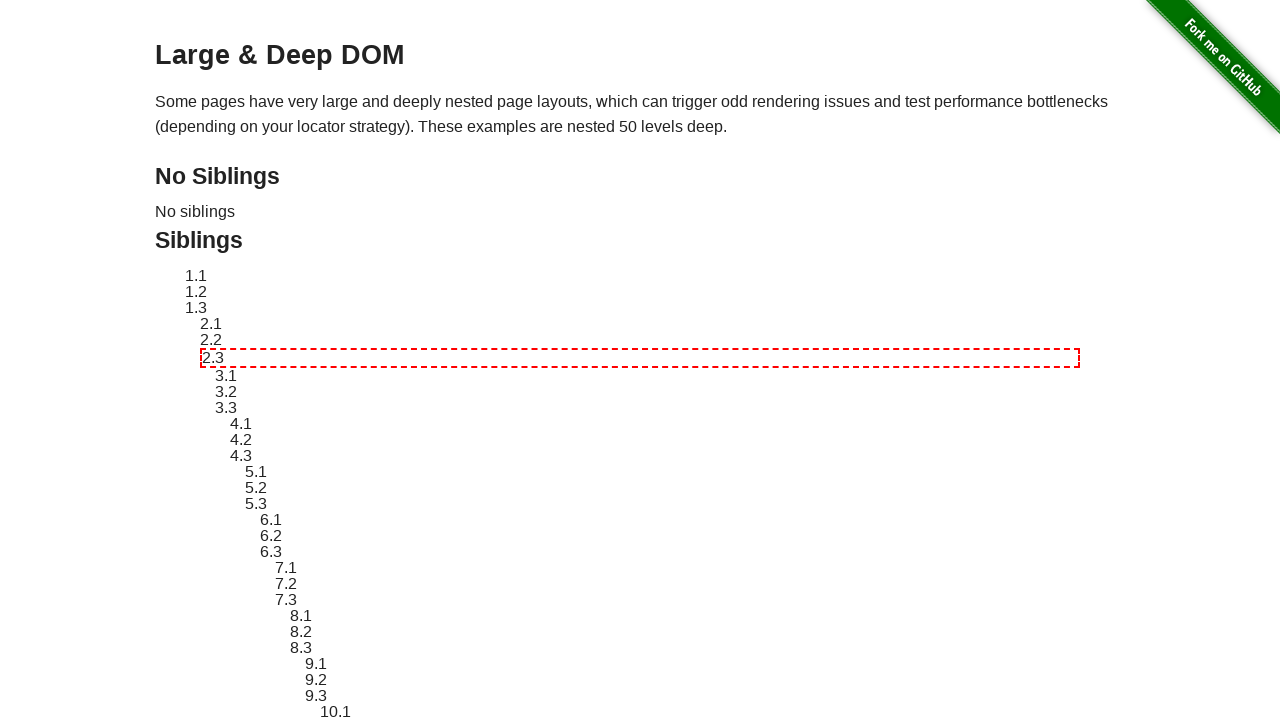

Reverted target element to original style
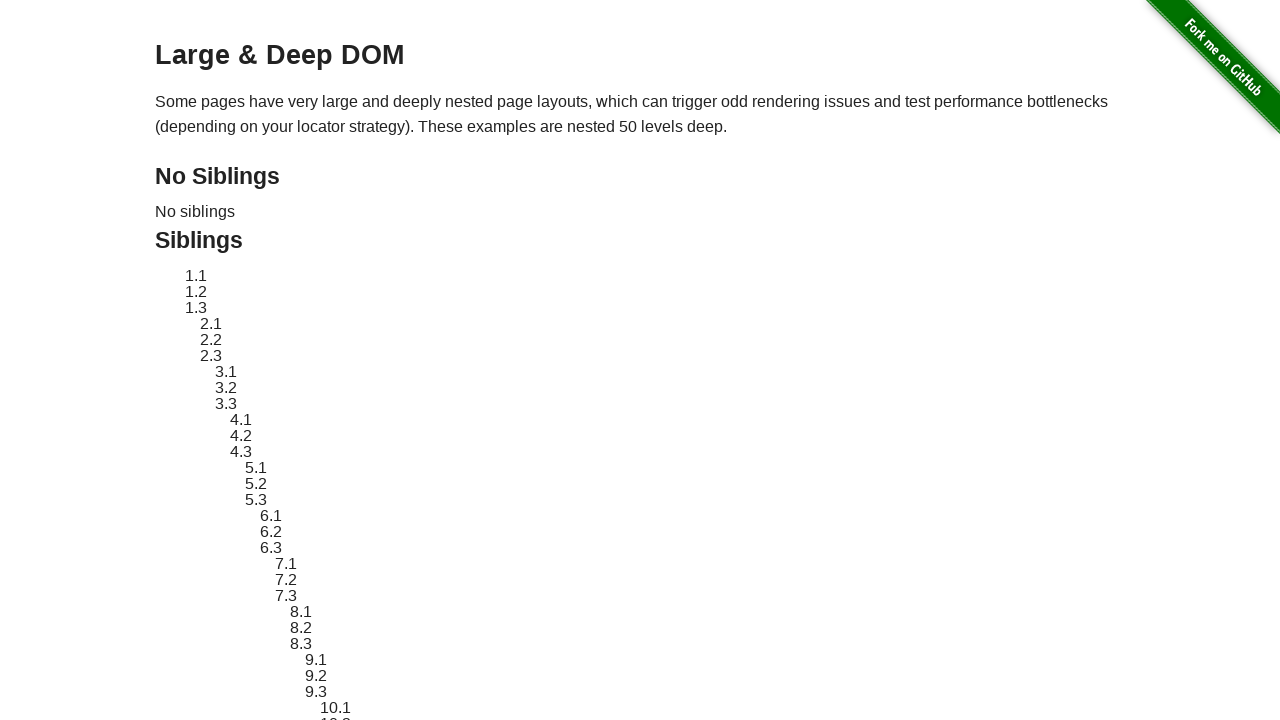

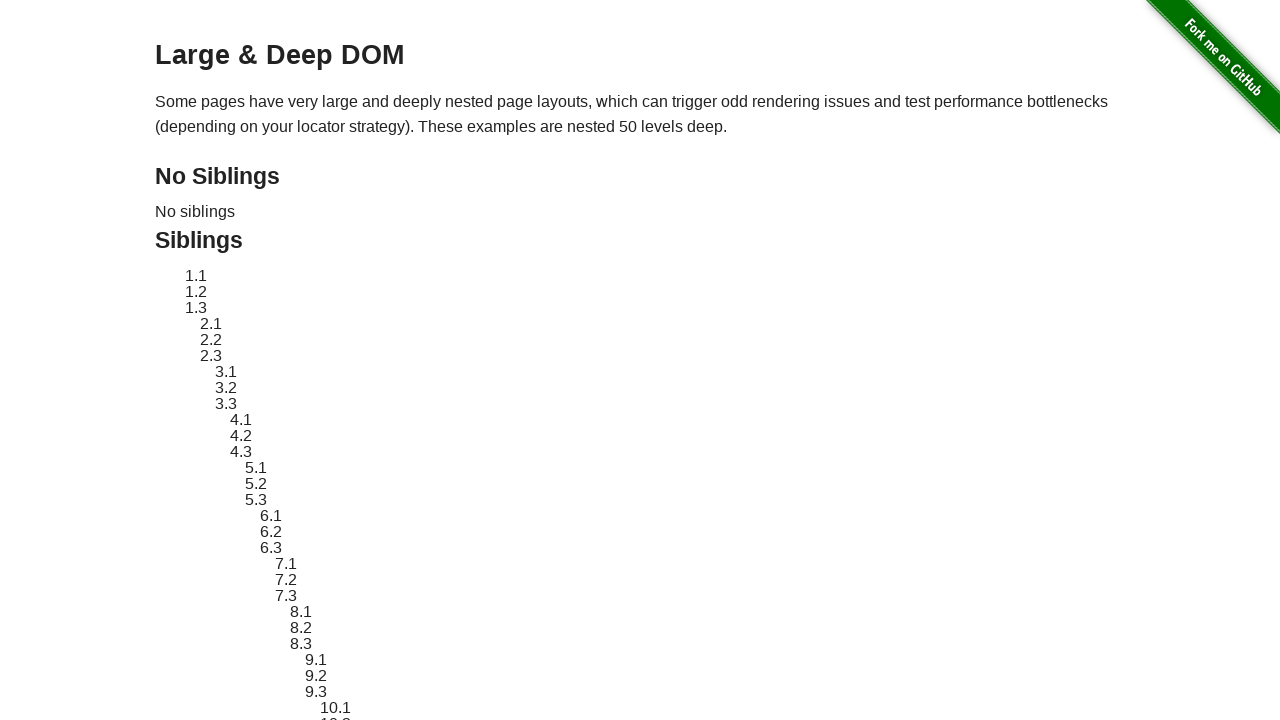